Tests navigation on a practice website by clicking the A/B Testing link and verifying the resulting page title is "No A/B Test"

Starting URL: https://practice.cydeo.com/

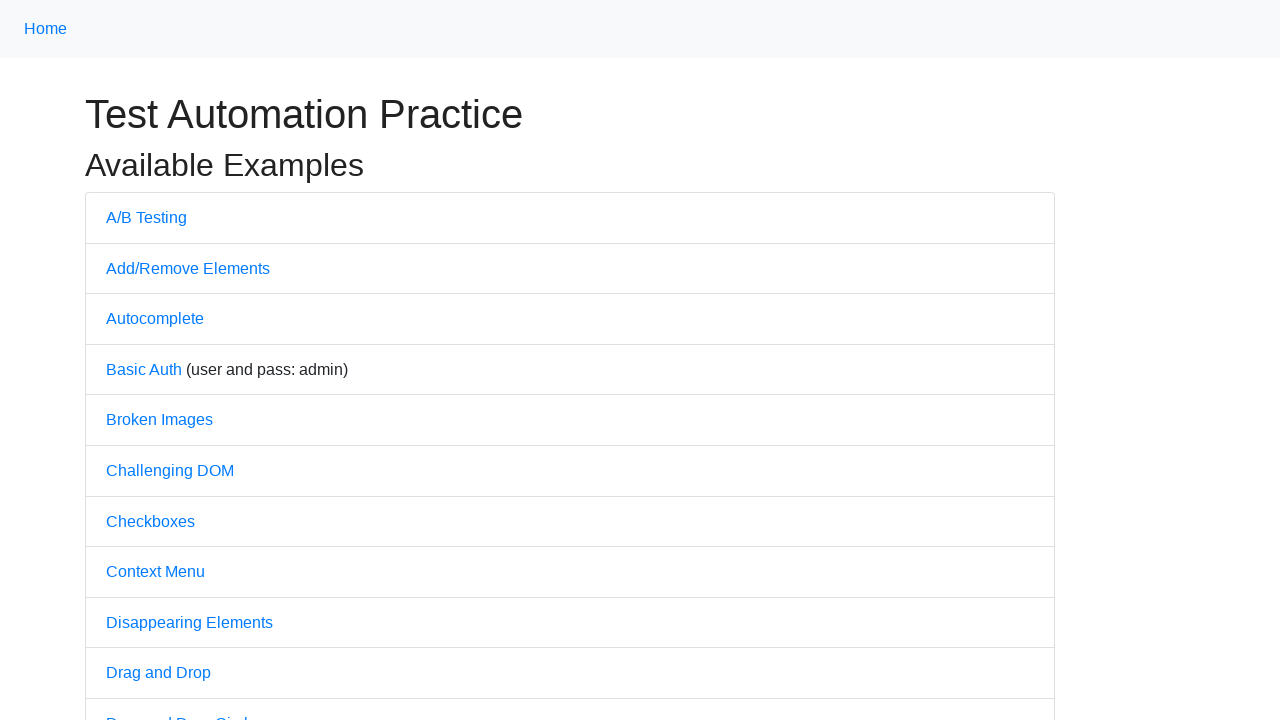

Located h1 element with class 'h1y'
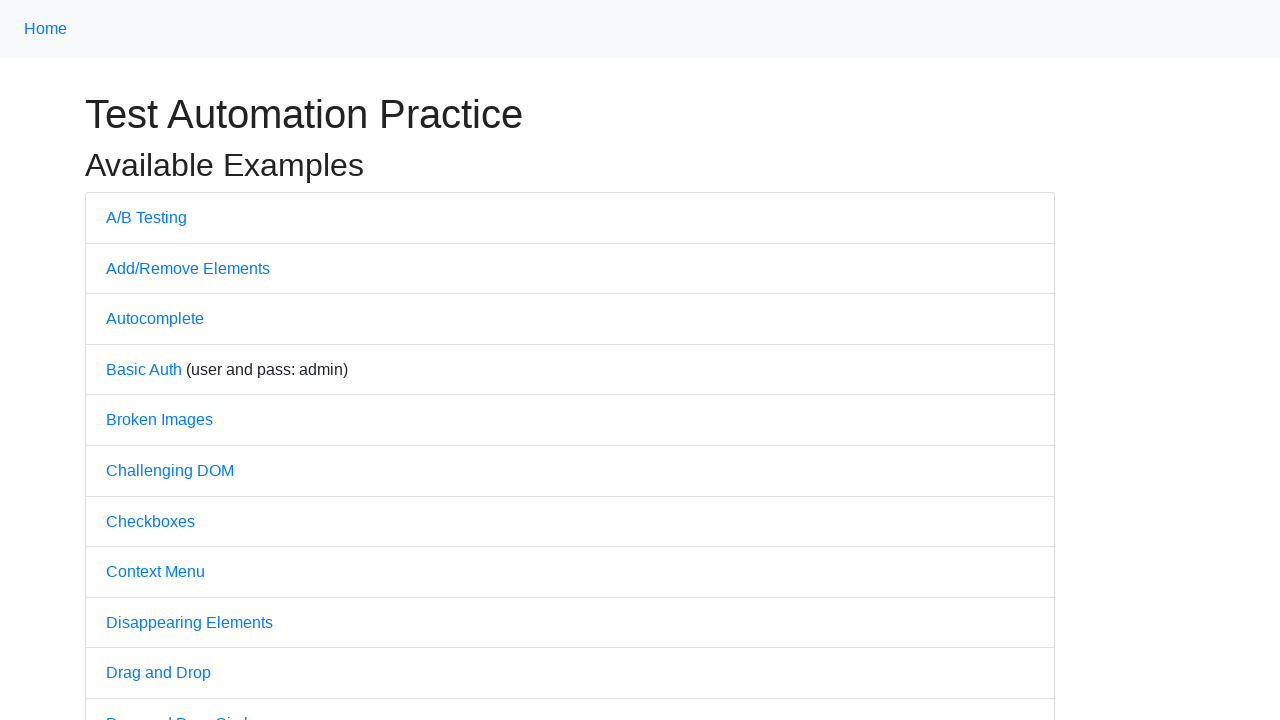

Retrieved heading text: 'Test Automation Practice'
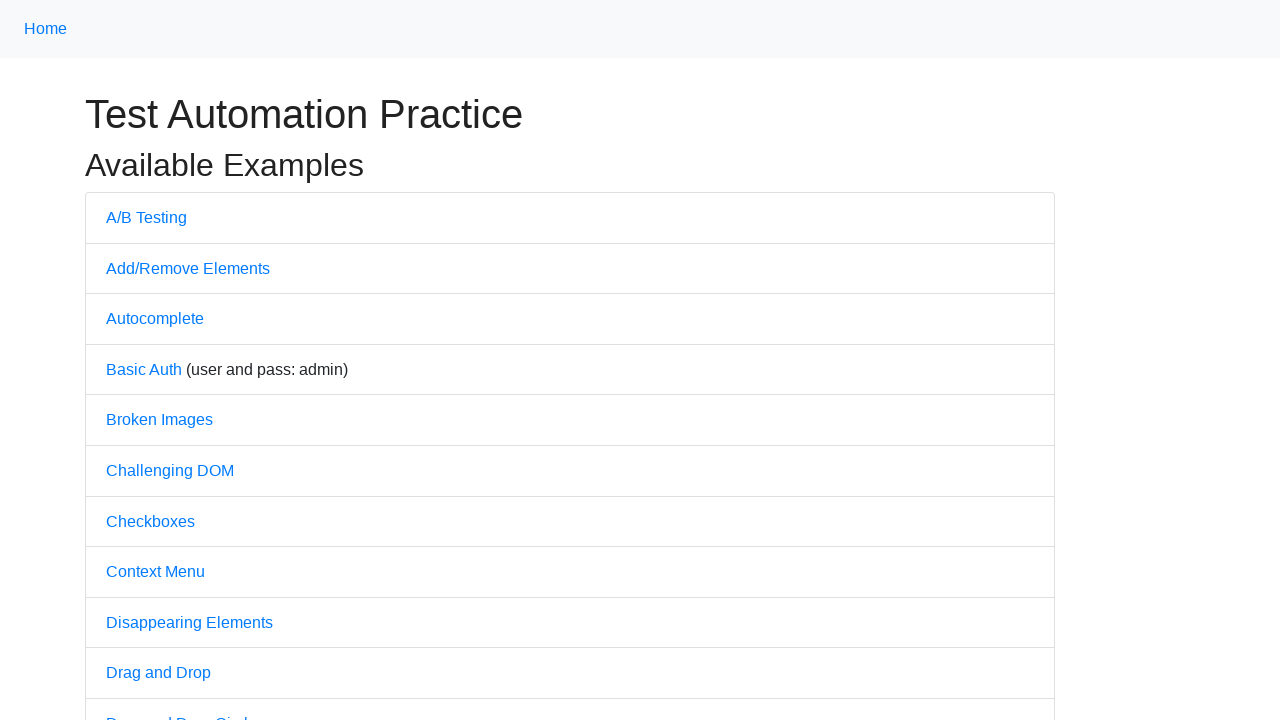

Clicked on A/B Testing link at (146, 217) on a:has-text('A/B')
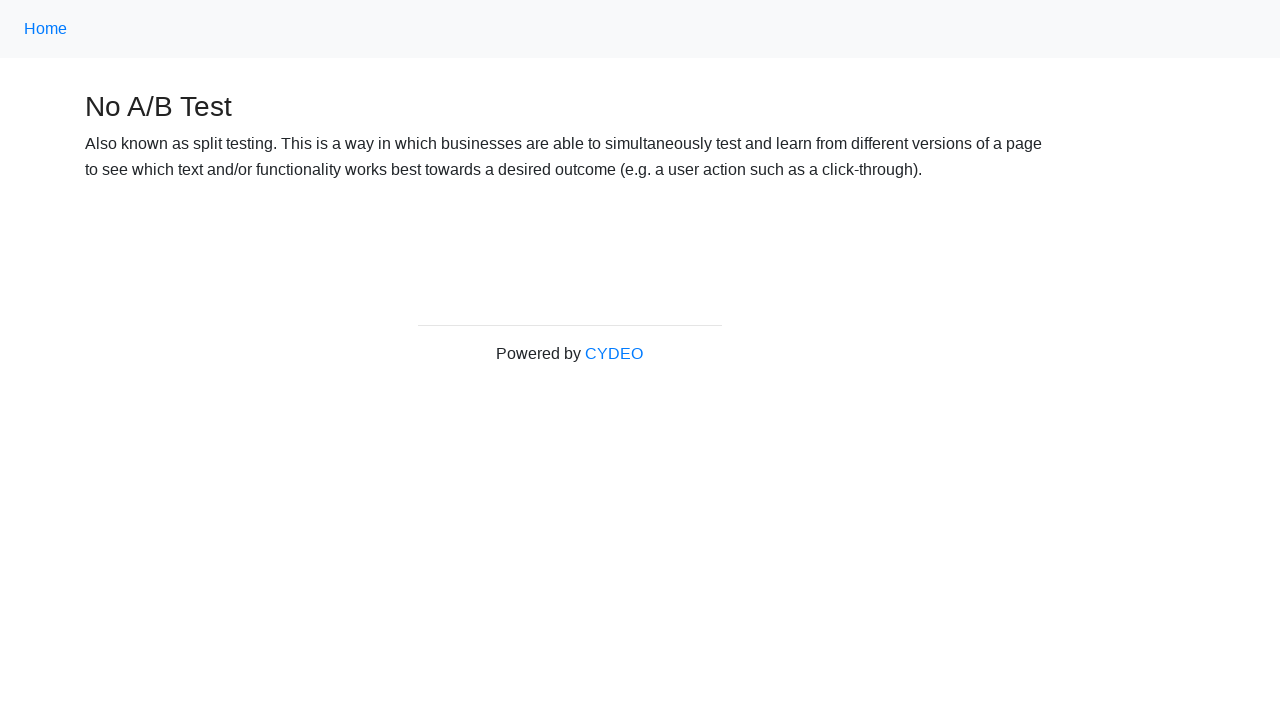

Retrieved page title: 'No A/B Test'
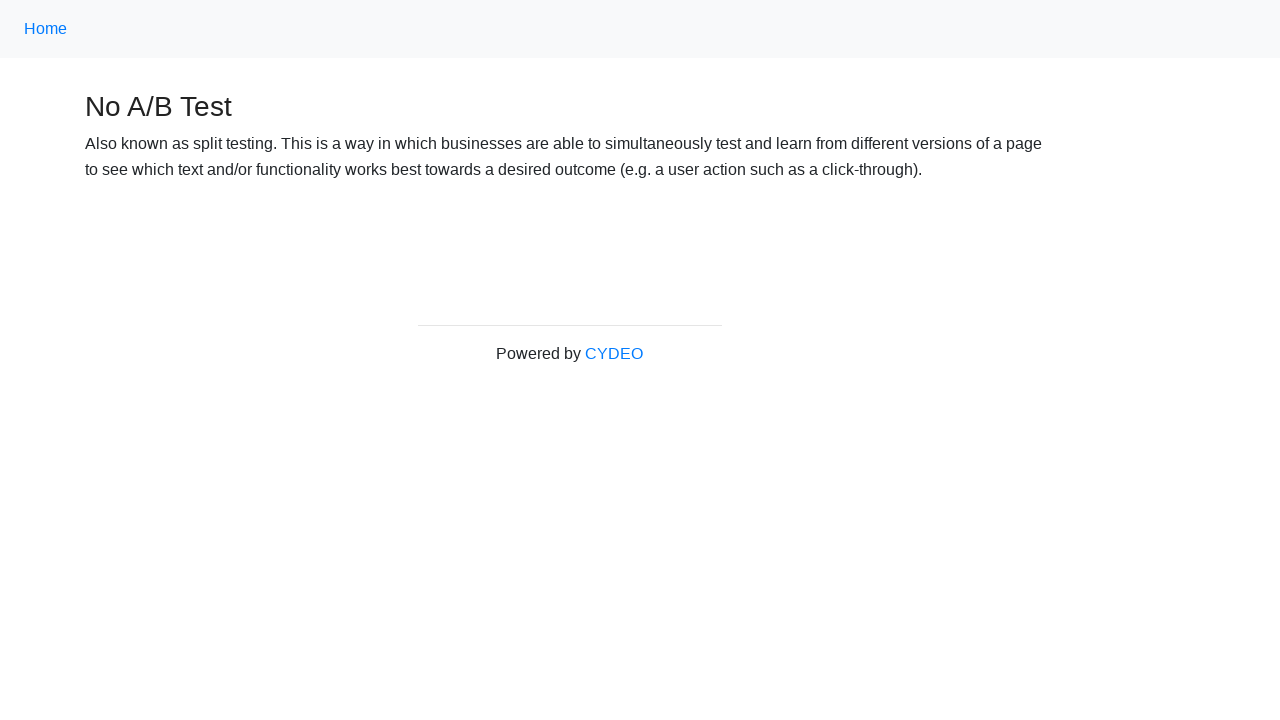

Test assertion passed - page title is 'No A/B Test'
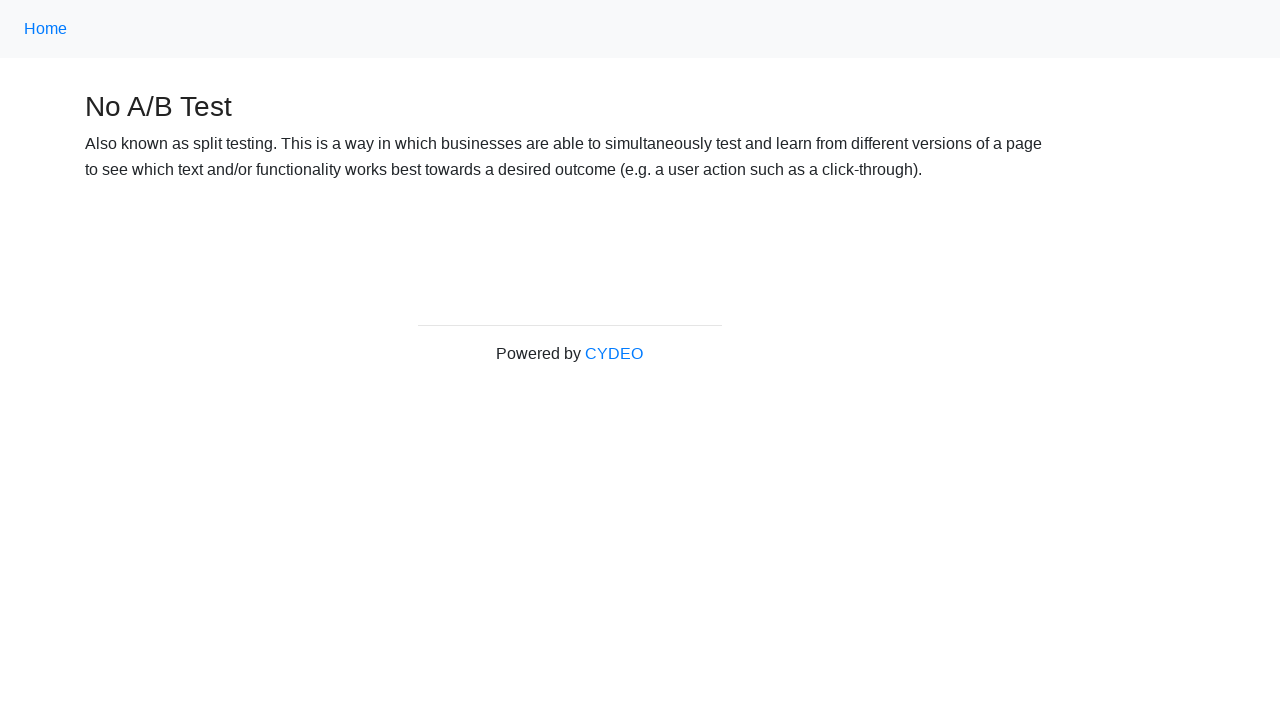

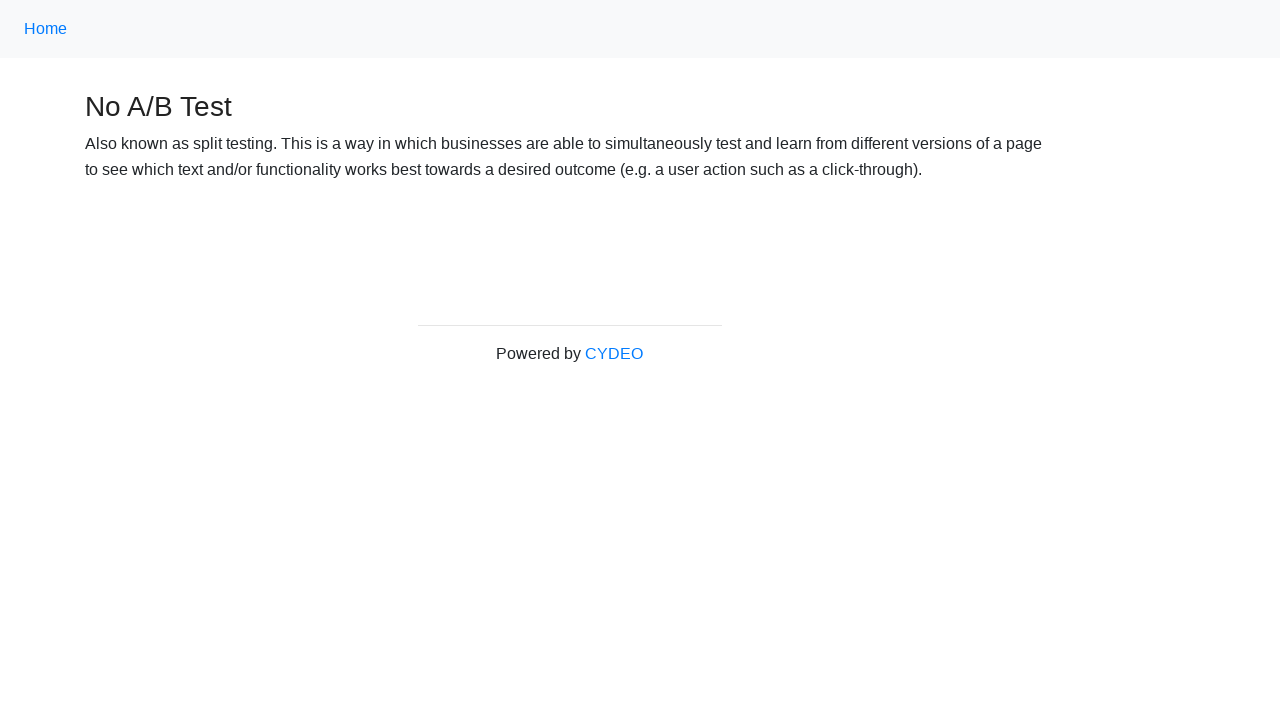